Tests jQuery UI menu interaction by hovering over nested menu items (Enabled -> Downloads) and clicking on the CSV download option.

Starting URL: https://the-internet.herokuapp.com/jqueryui/menu

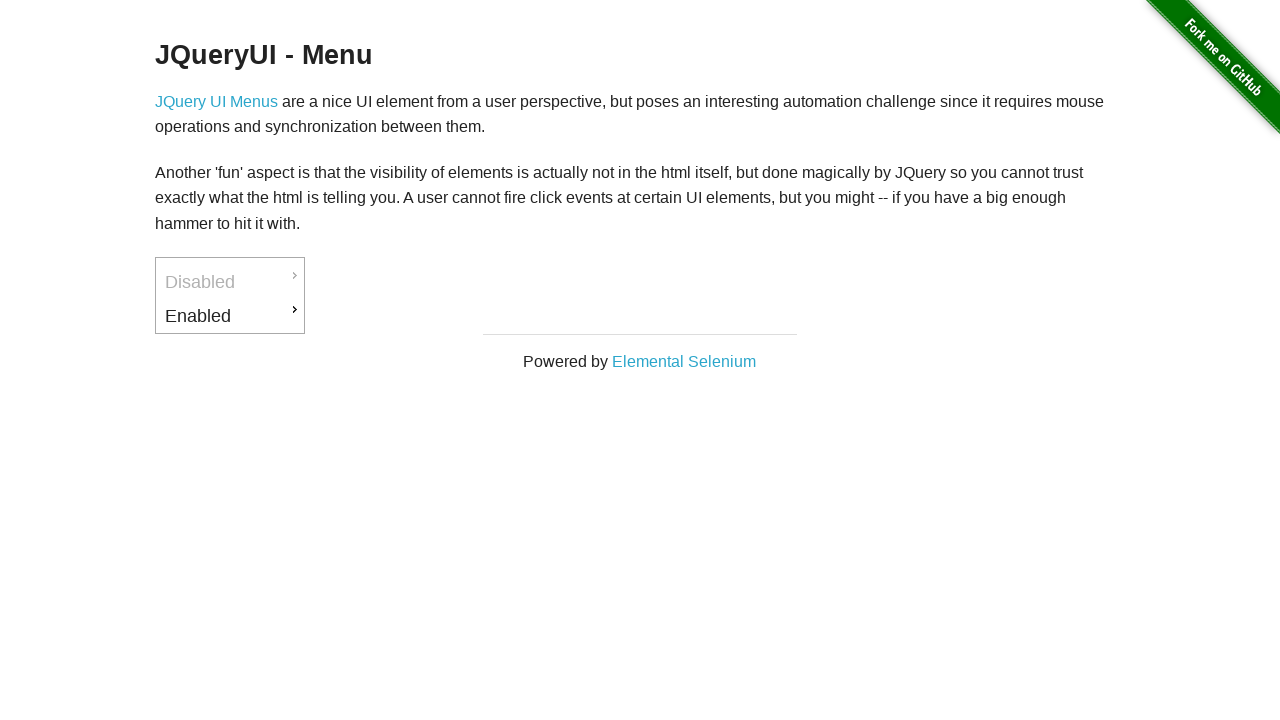

Hovered over 'Enabled' menu item at (230, 316) on #ui-id-3
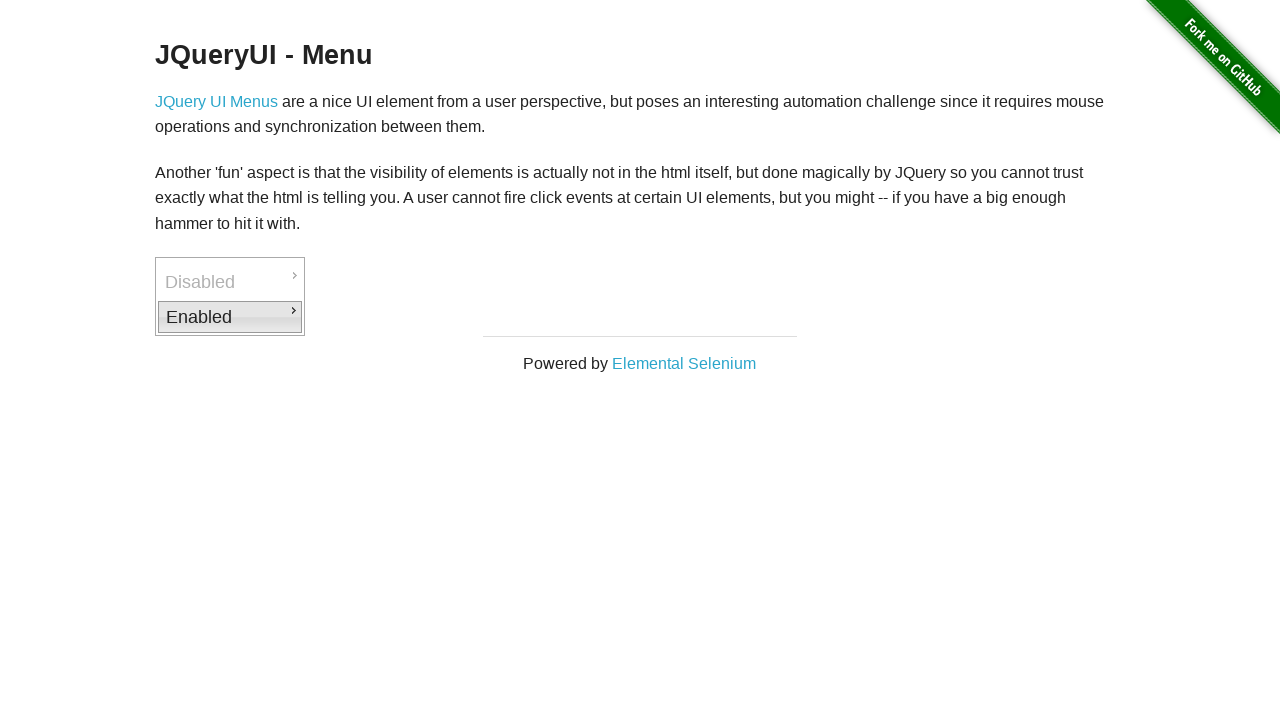

Waited 500ms for submenu to appear
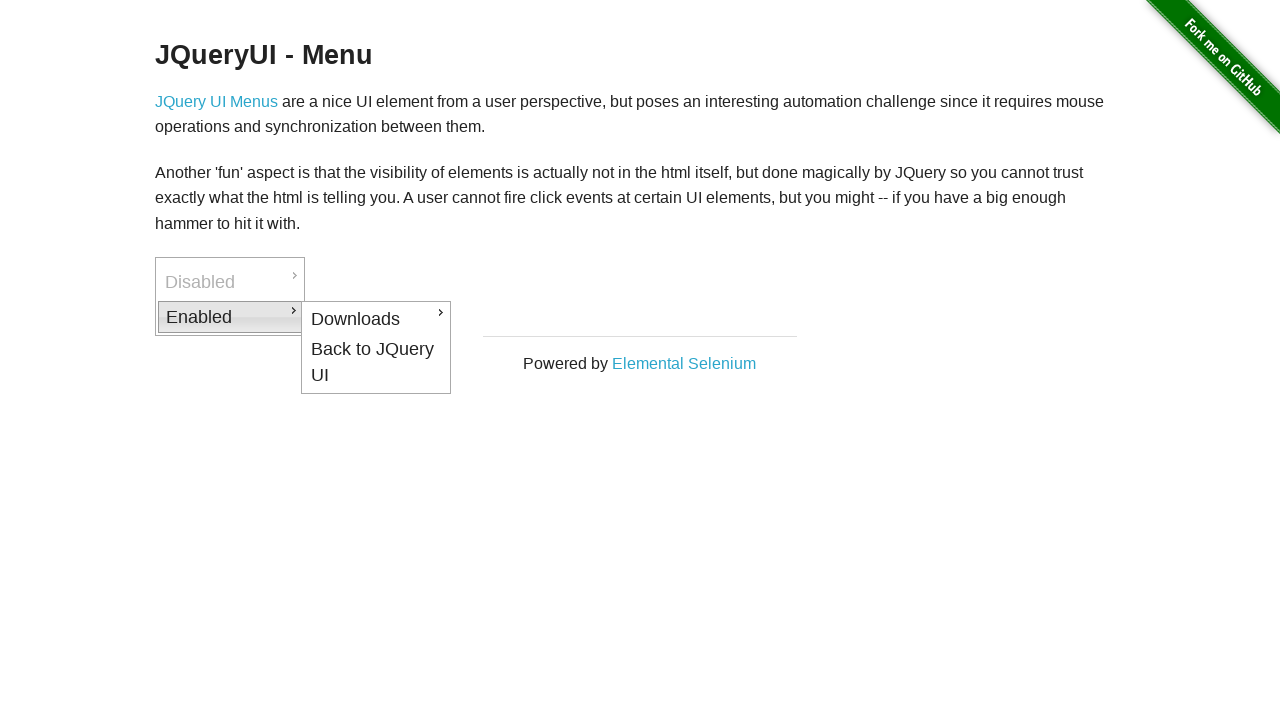

Hovered over 'Downloads' submenu item at (376, 319) on #ui-id-4
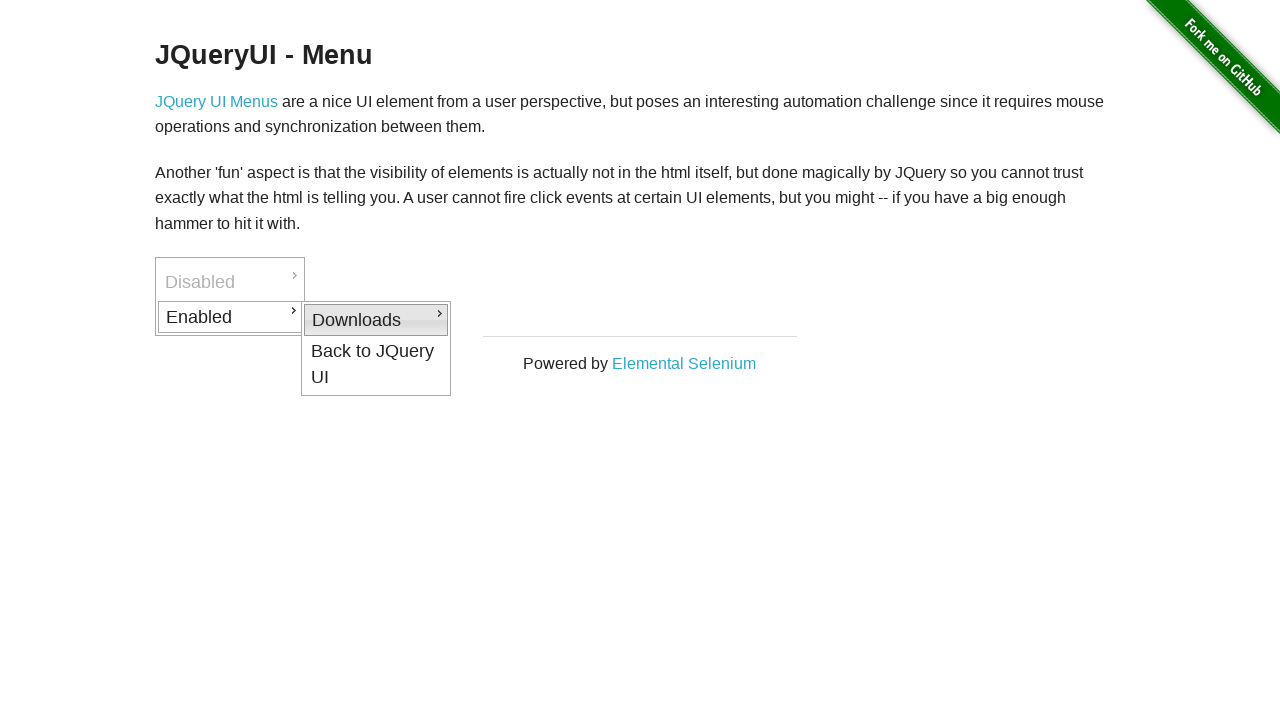

Waited 500ms for nested submenu to appear
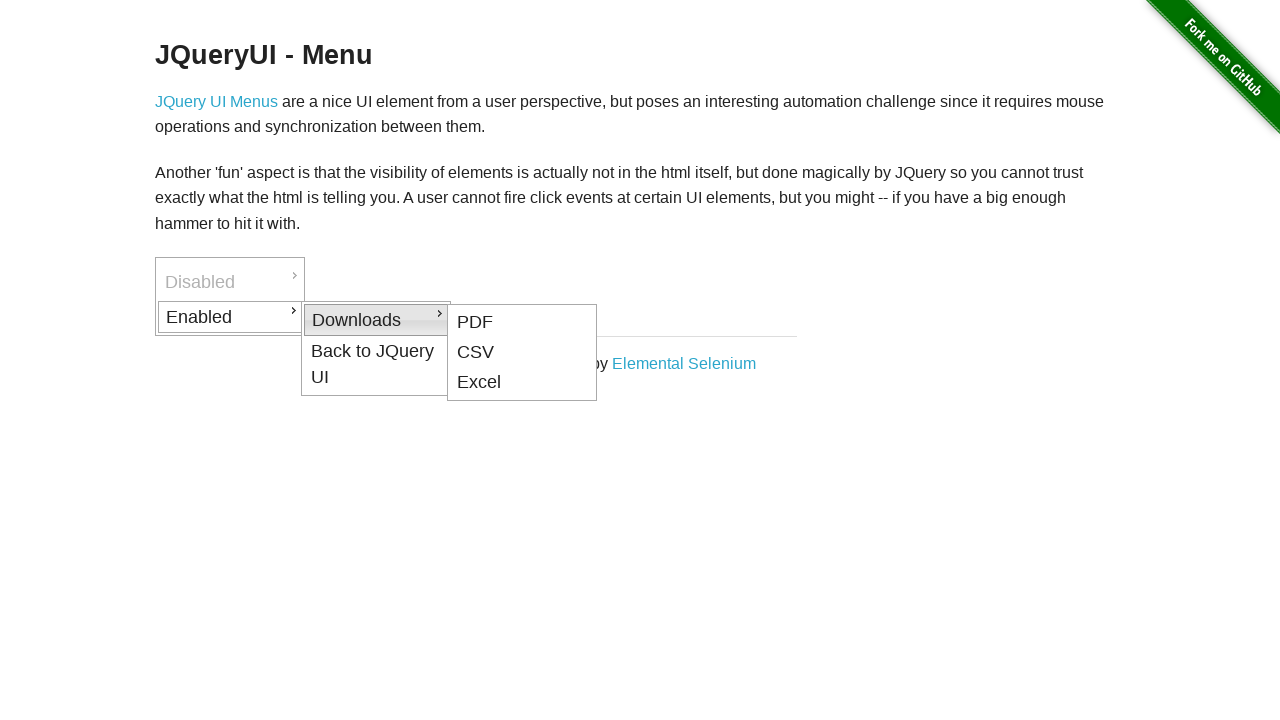

Clicked on 'CSV' download option at (522, 352) on #ui-id-6
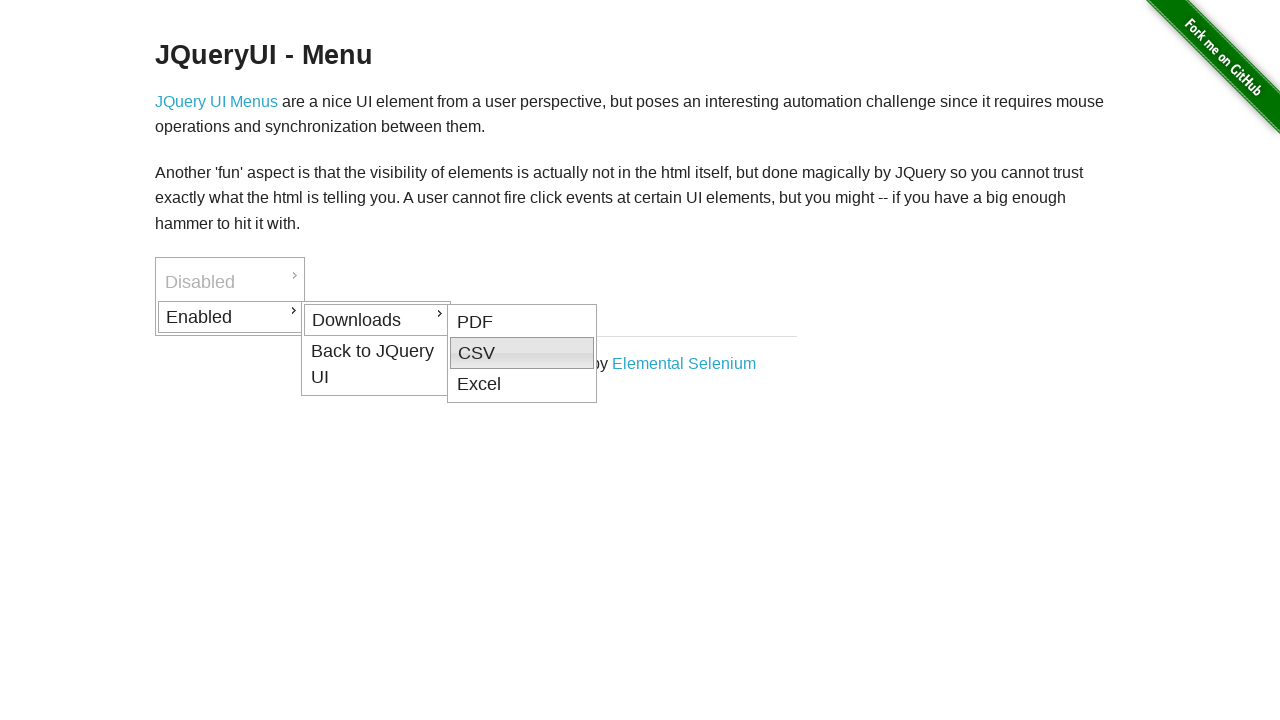

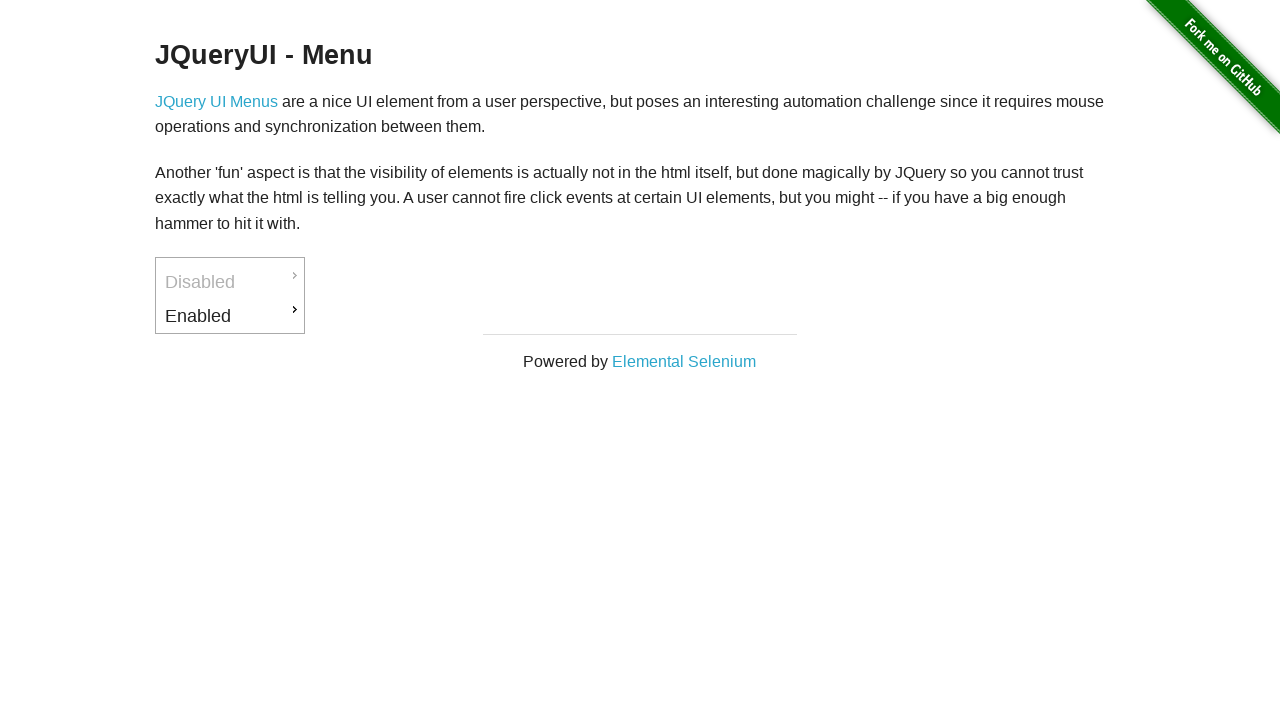